Downloads an Excel file from the KRX website by clicking checkboxes and download buttons

Starting URL: http://kind.krx.co.kr/corpgeneral/corpList.do?method=loadInitPage

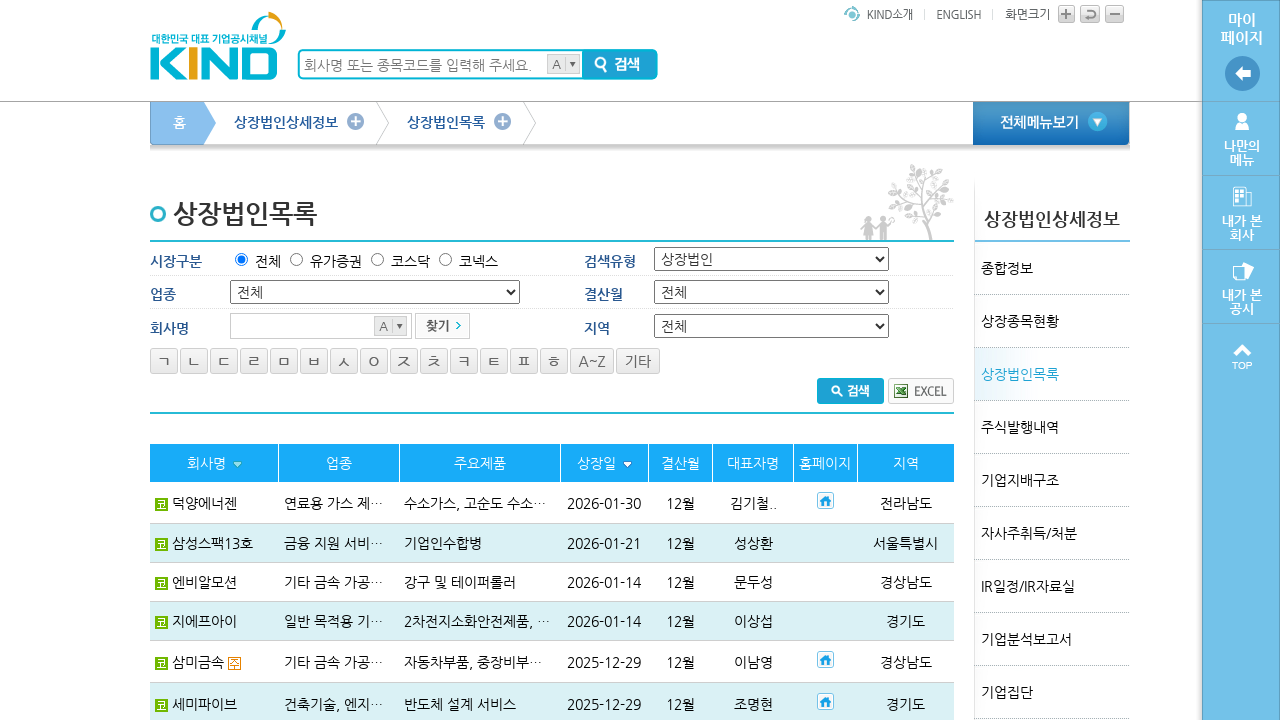

Clicked checkbox to select file type (rWertpapier) at (296, 259) on #rWertpapier
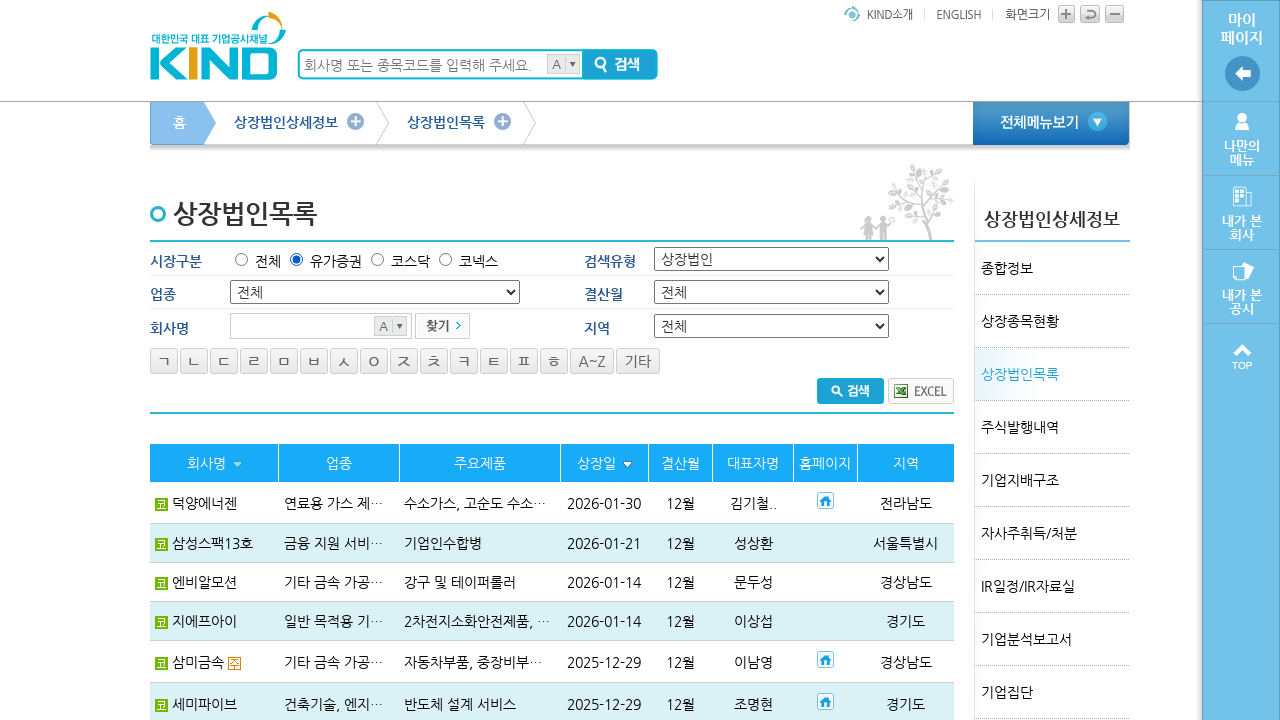

Clicked first download button at (850, 391) on xpath=//*[@id="searchForm"]/section/div/div[3]/a[1]
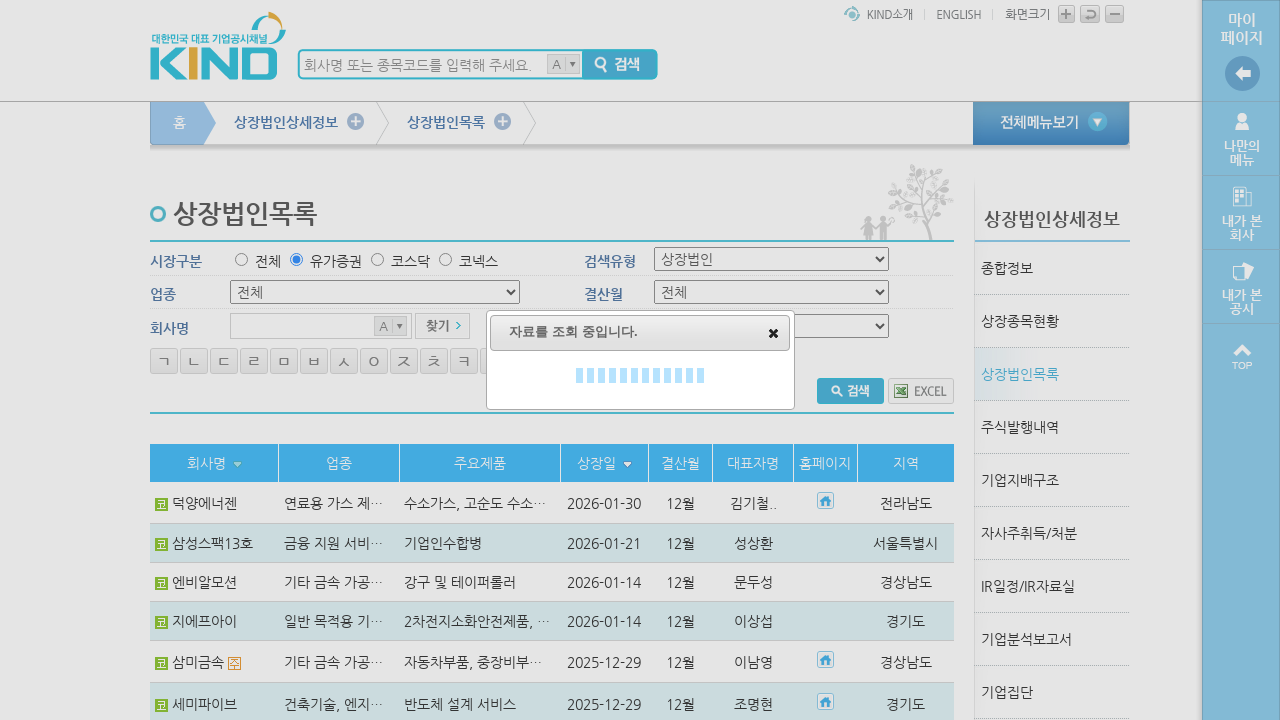

Clicked second download button at (921, 13) on xpath=//*[@id="searchForm"]/section/div/div[3]/a[2]
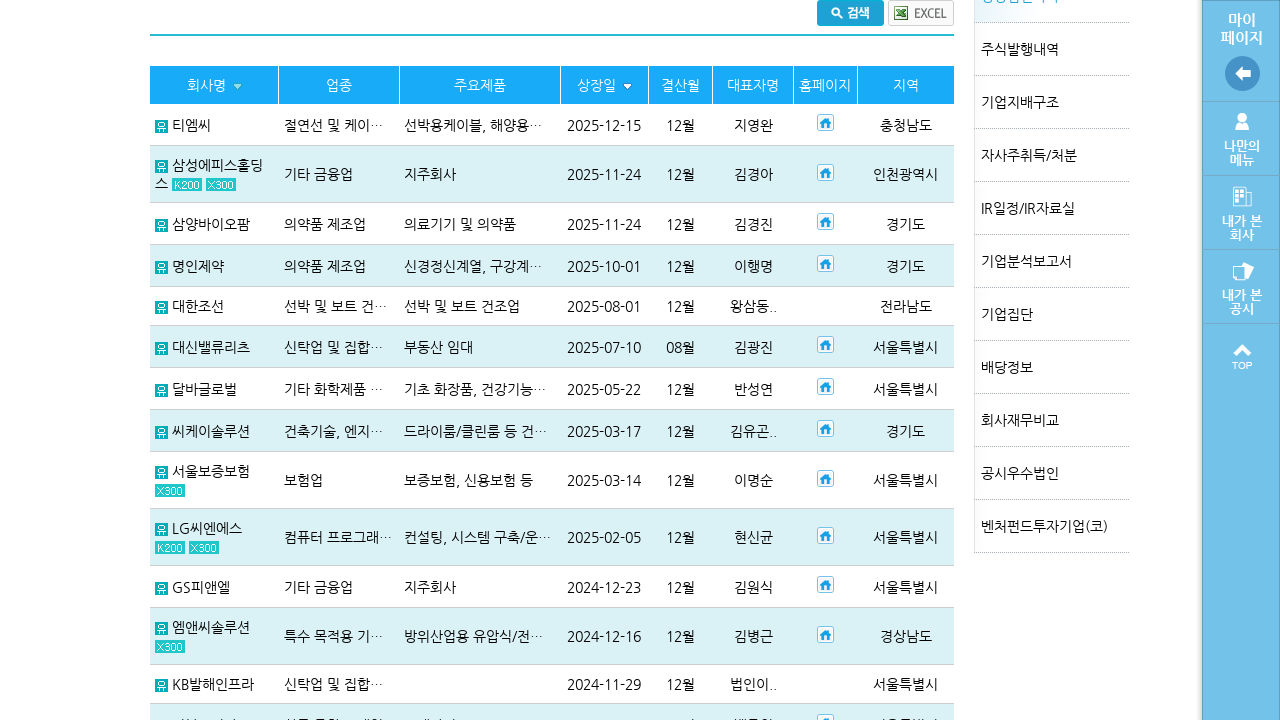

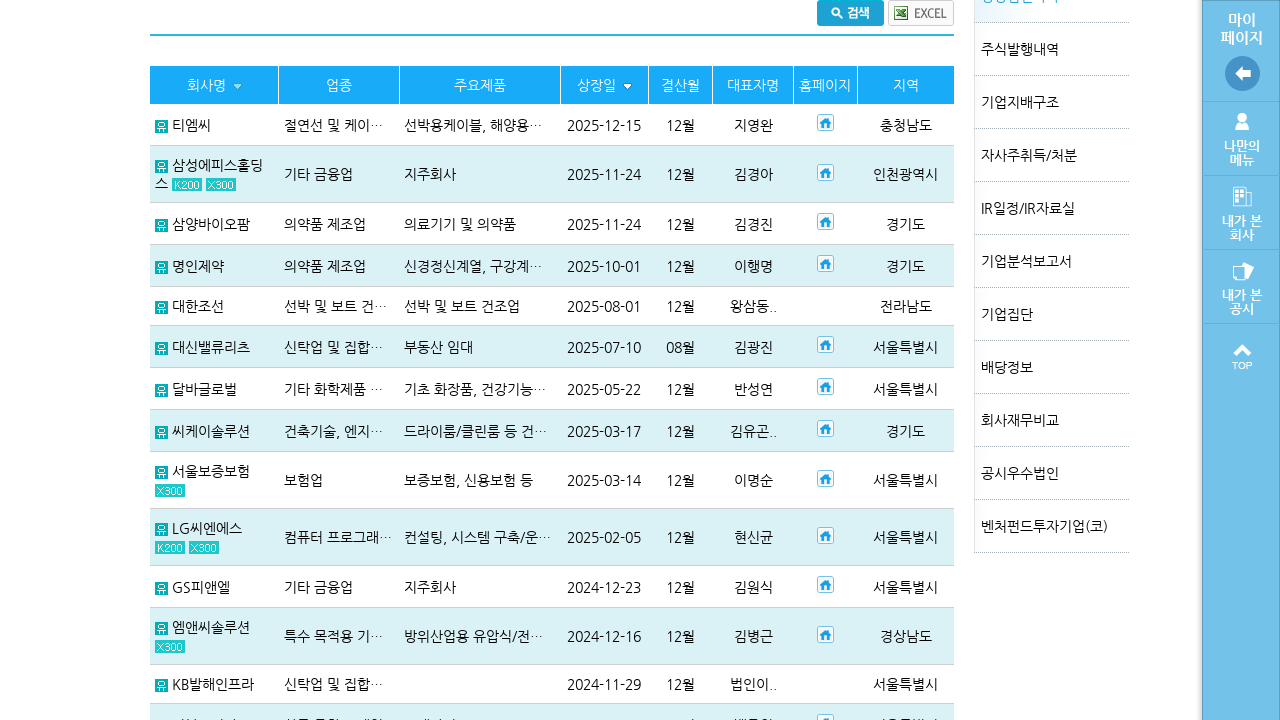